Tests the default state of radio buttons on a math page, verifying that the "people" radio button is selected by default and the "robots" radio button is not selected.

Starting URL: http://suninjuly.github.io/math.html

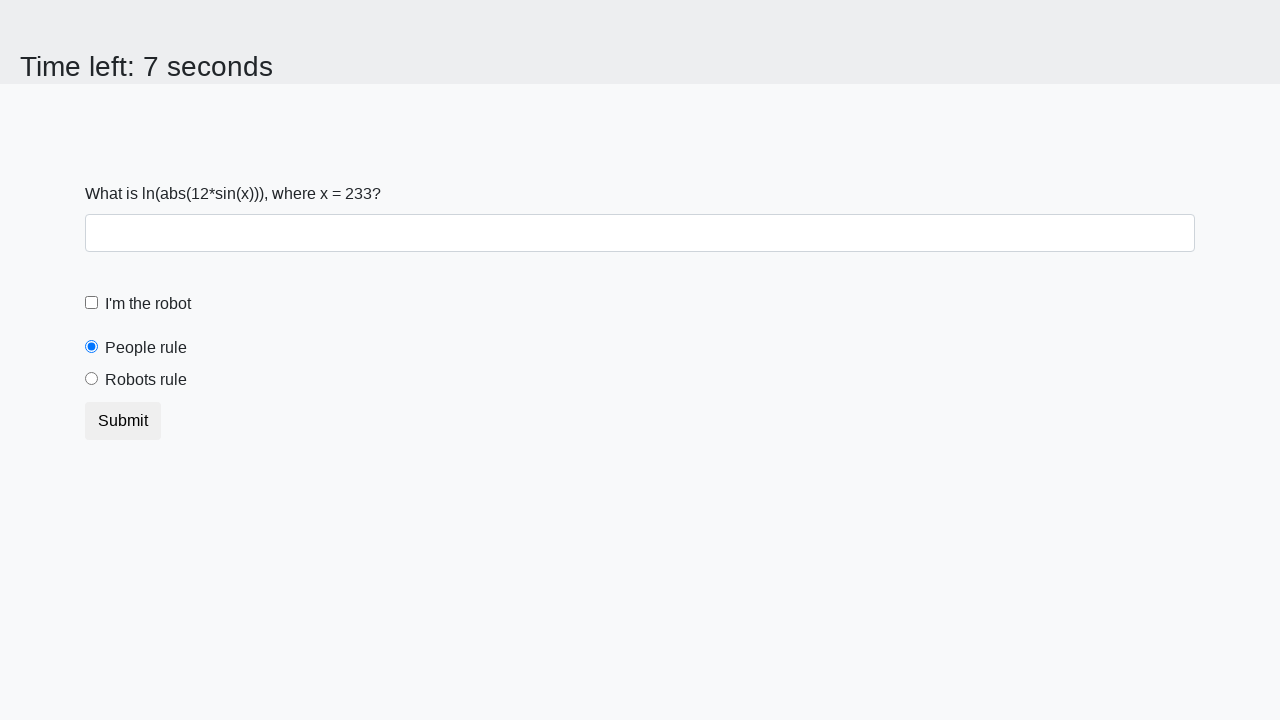

Waited for radio buttons to load on math page
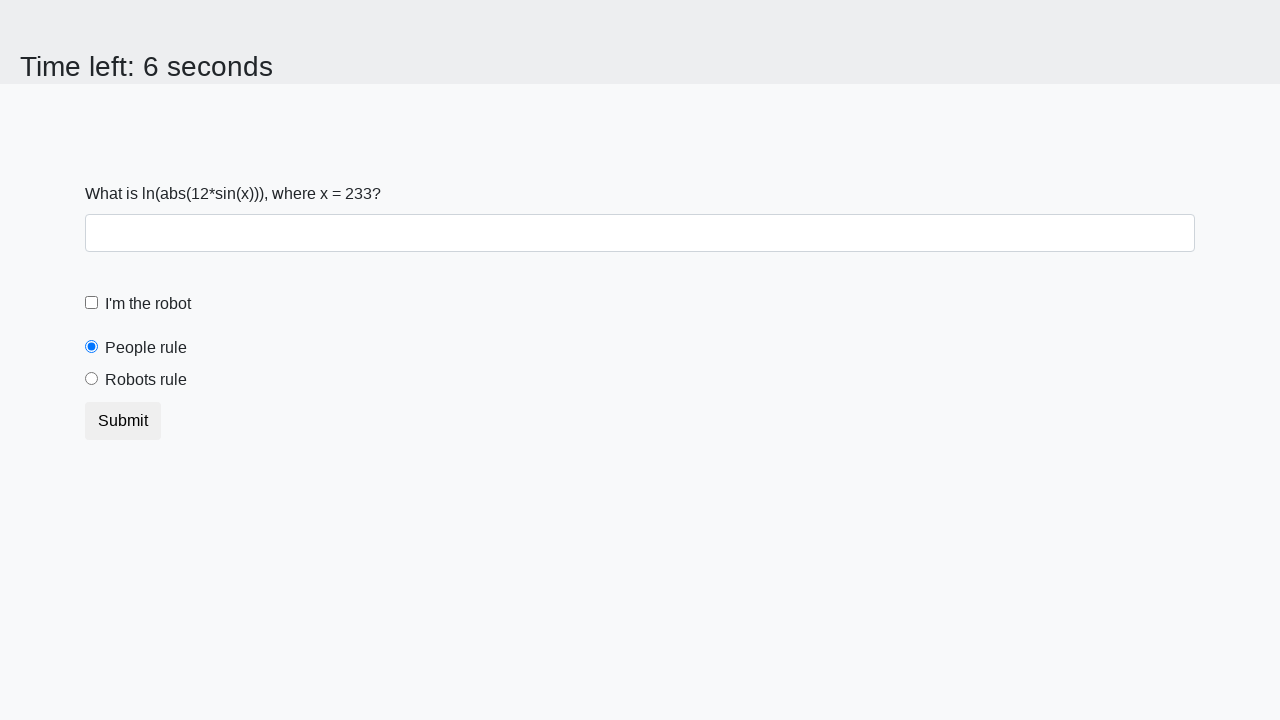

Located the 'people' radio button element
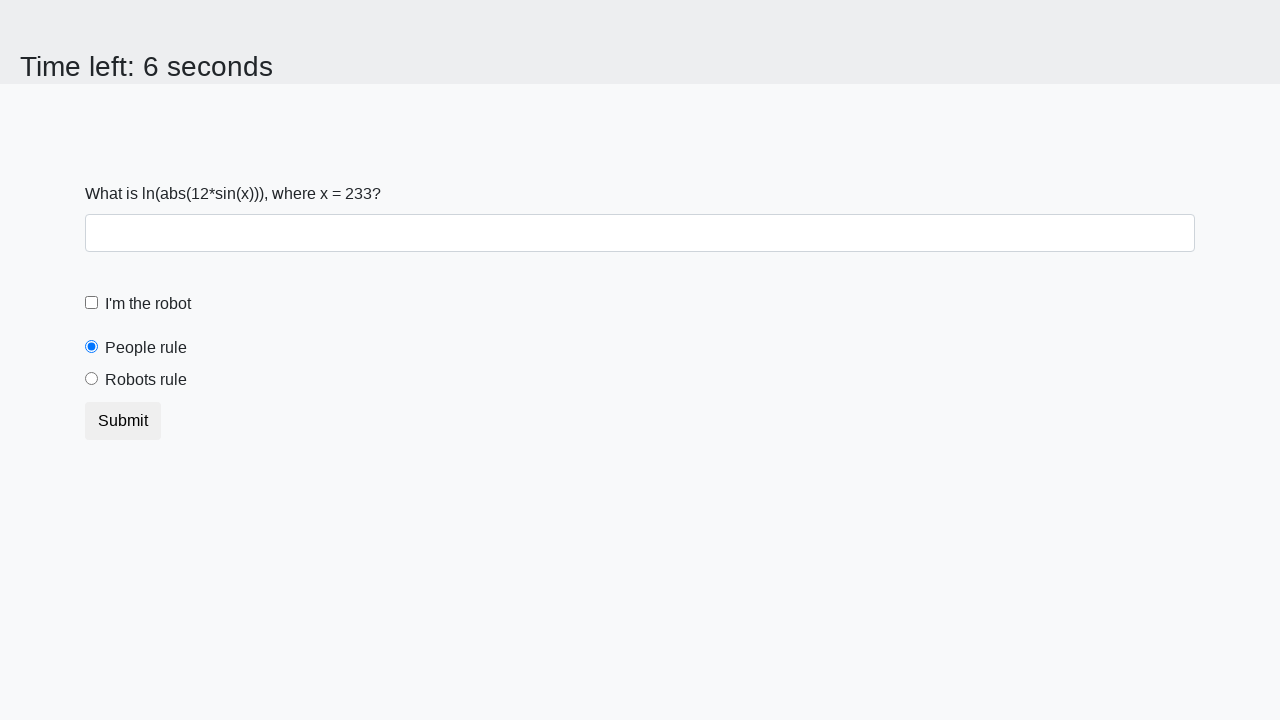

Verified that 'people' radio button is selected by default
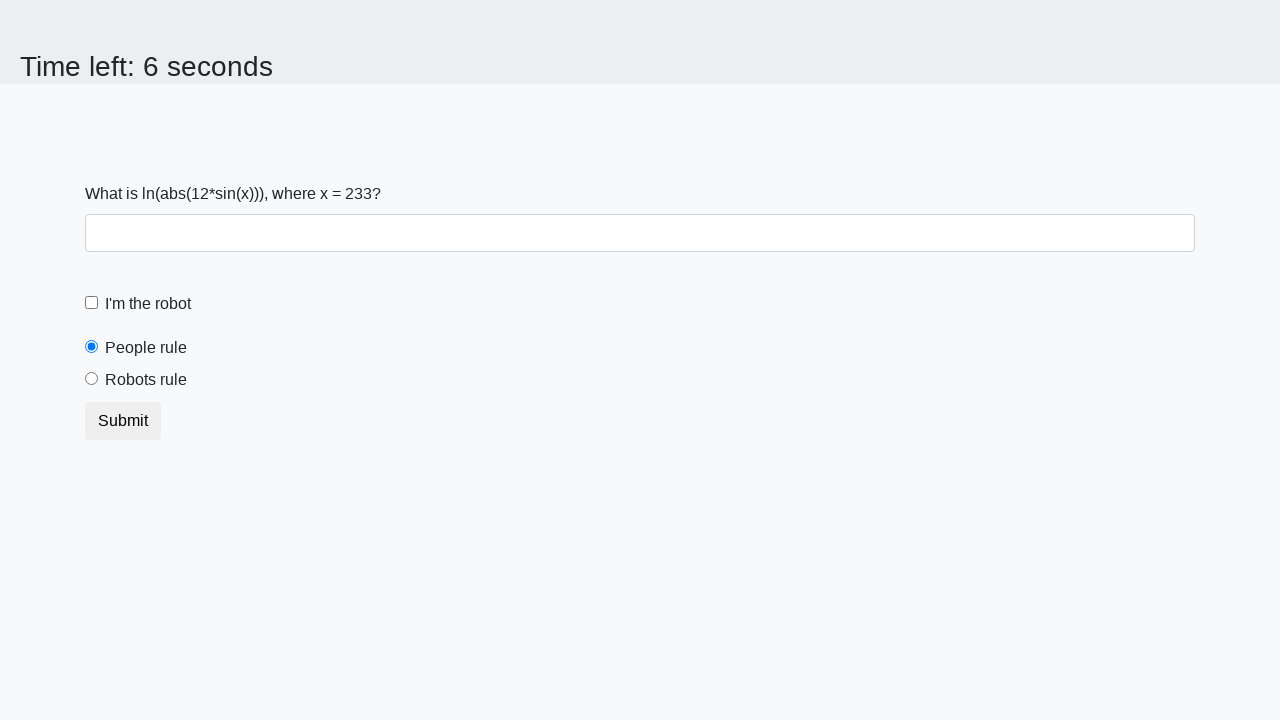

Located the 'robots' radio button element
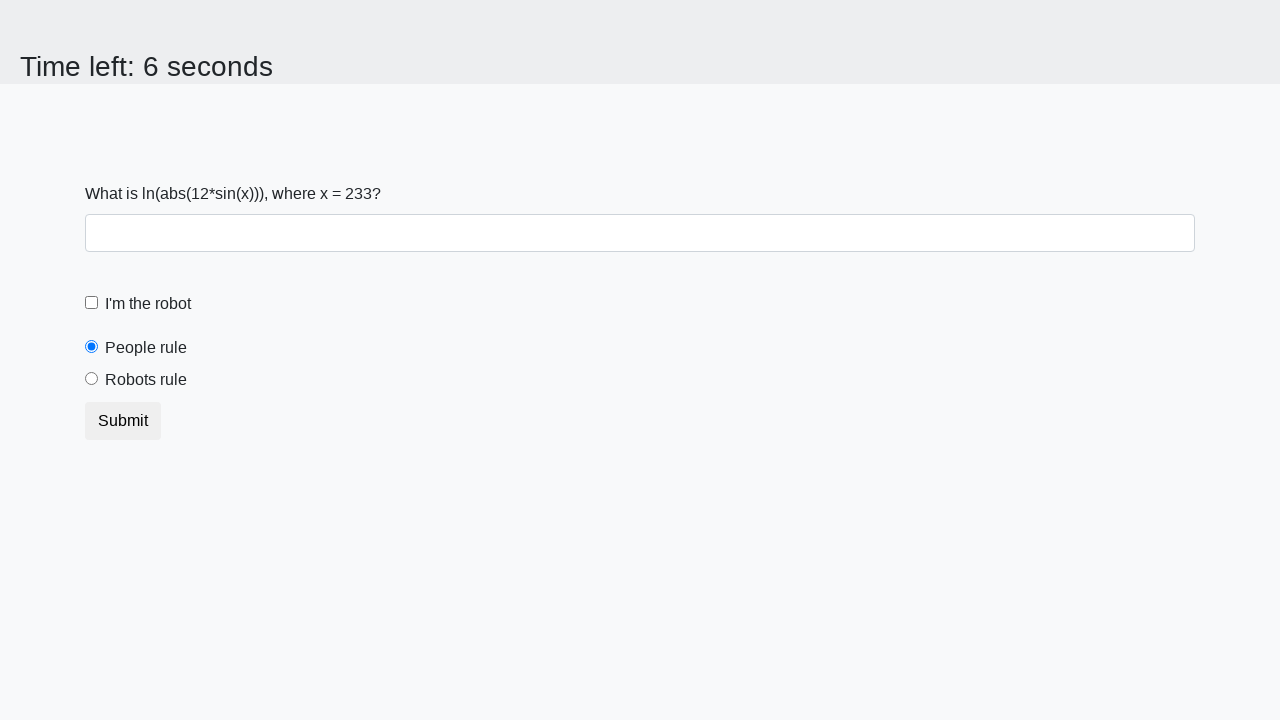

Verified that 'robots' radio button is not selected by default
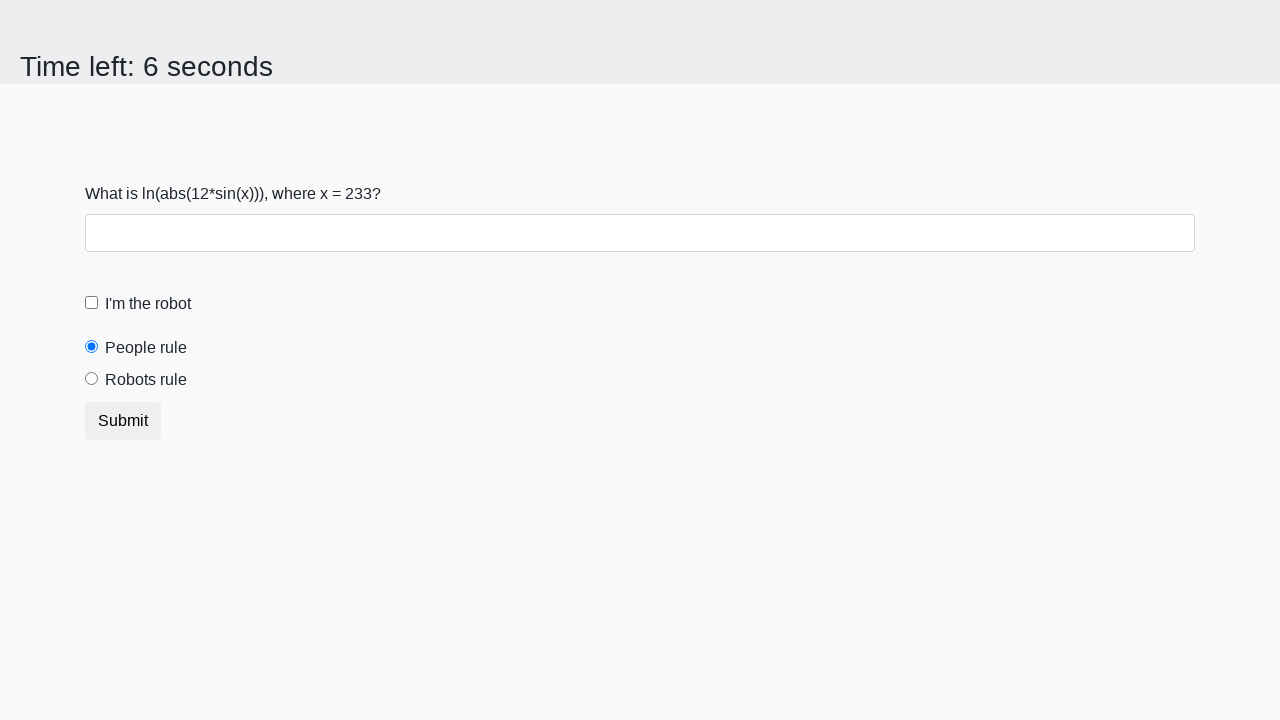

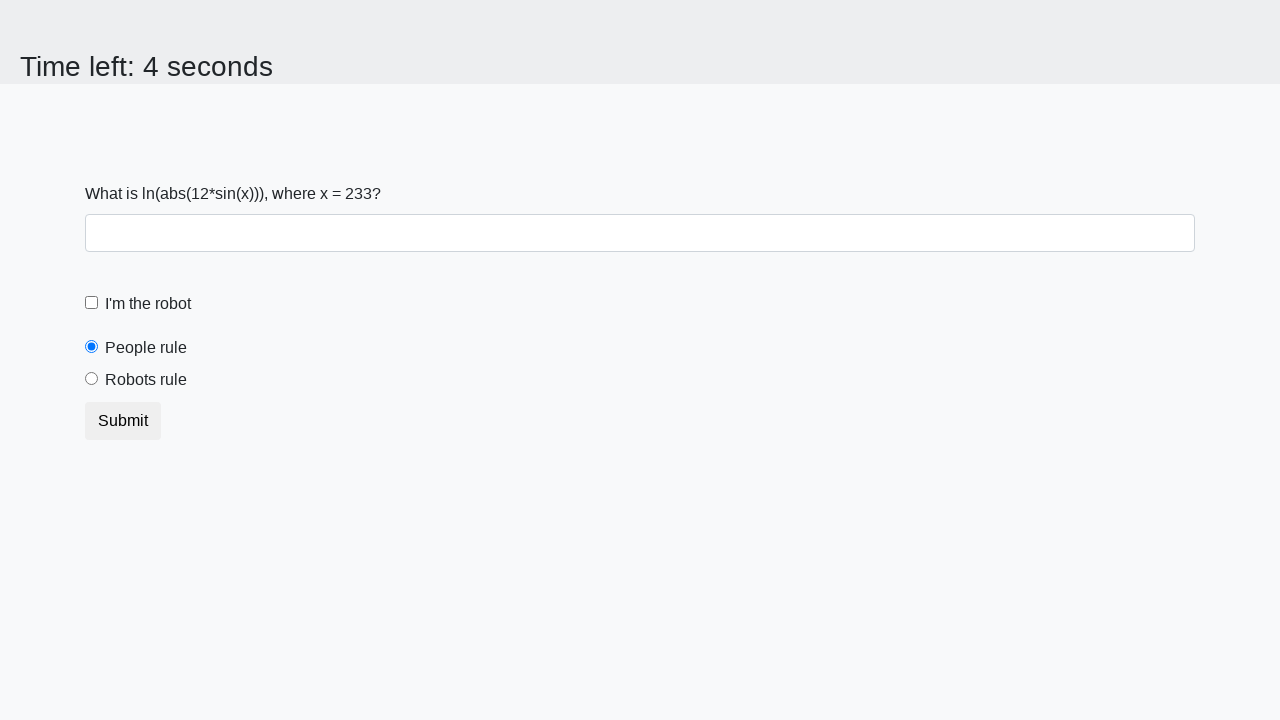